Tests JavaScript alert/prompt popup handling by clicking a button that triggers a prompt, entering text into the prompt, and accepting the alerts

Starting URL: http://www.tizag.com/javascriptT/javascriptprompt.php

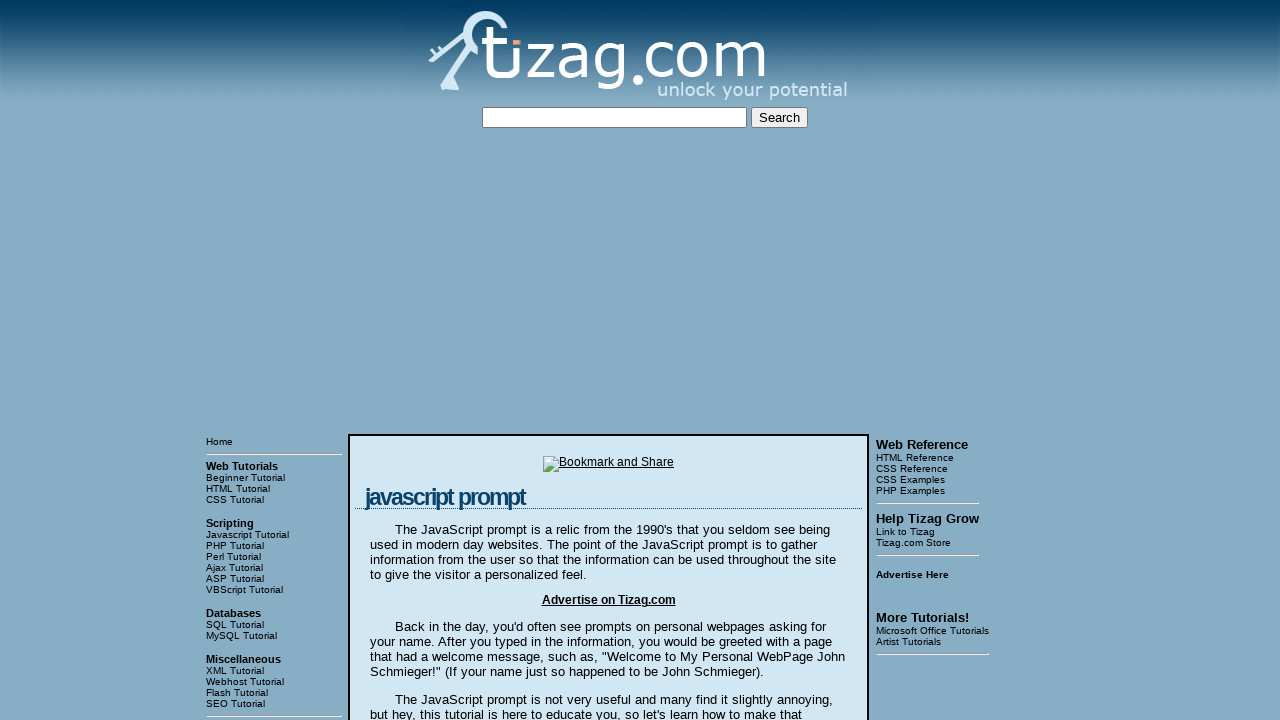

Clicked 'Say my name!' button to trigger the prompt at (419, 361) on input[value='Say my name!']
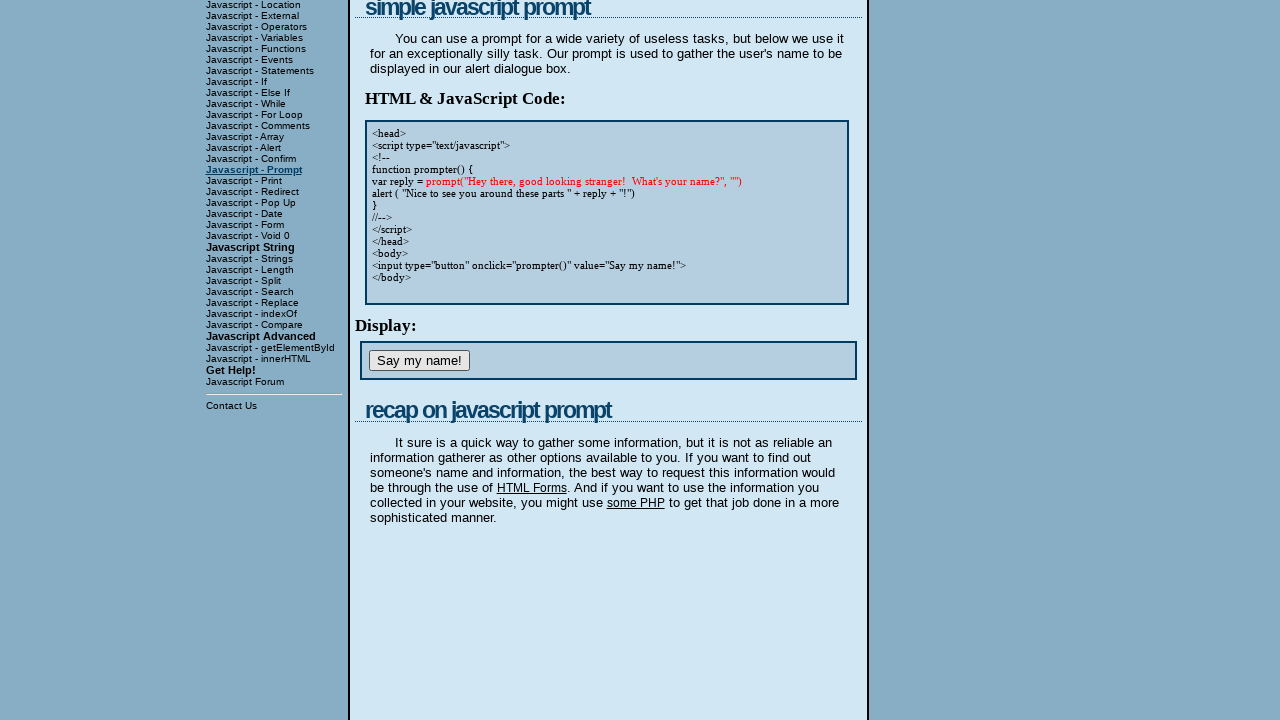

Set up dialog handler to accept prompt with name 'ajit'
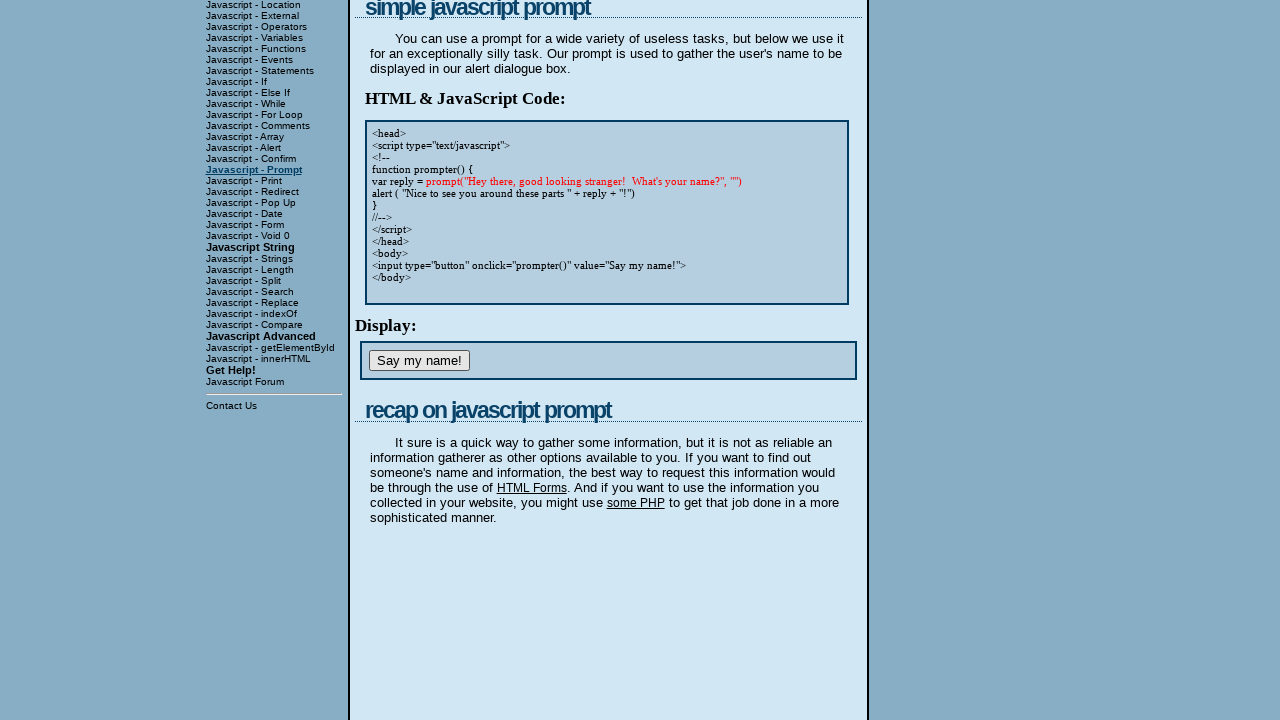

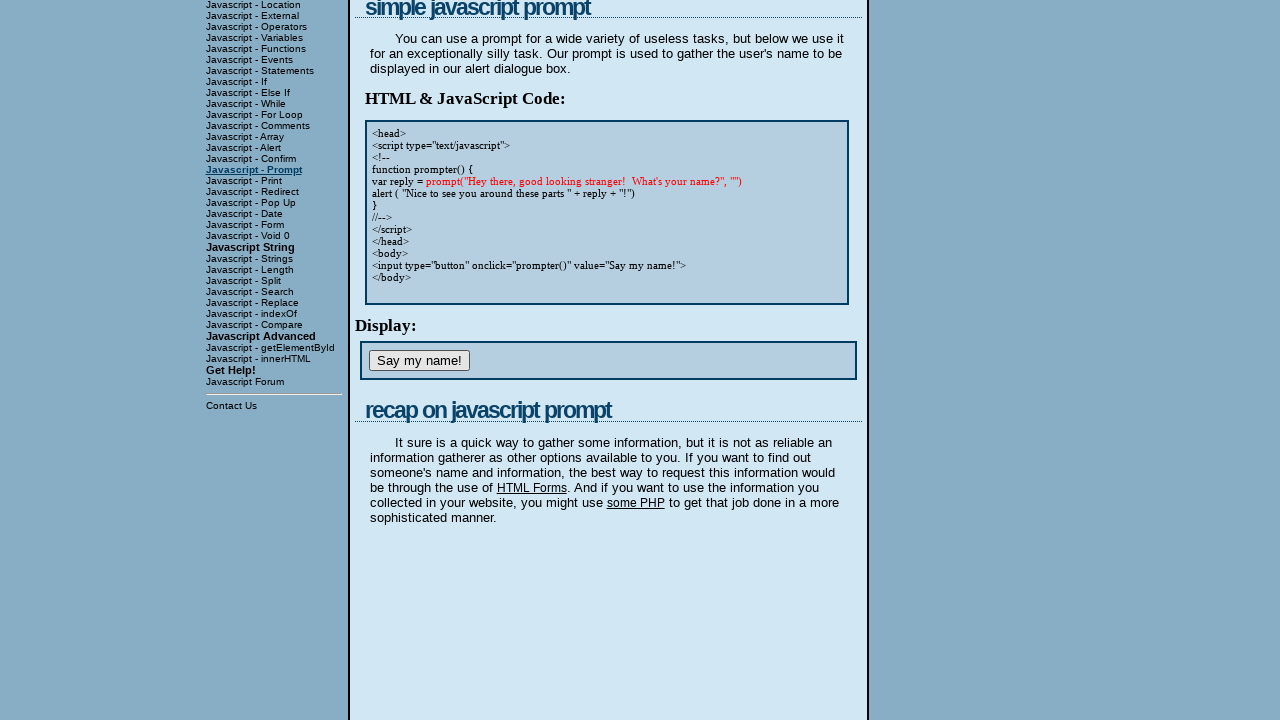